Tests clearing completed todos after toggling some items as completed

Starting URL: https://todomvc.com/examples/react/dist/

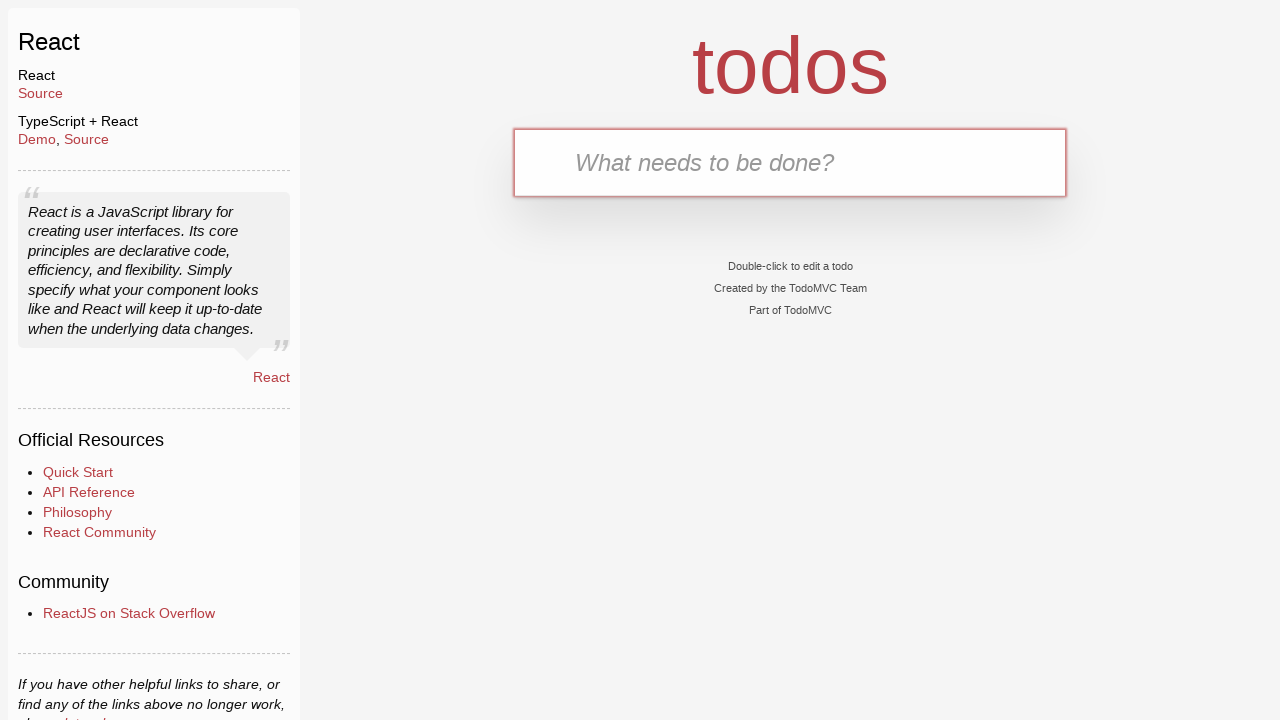

New todo input field is visible
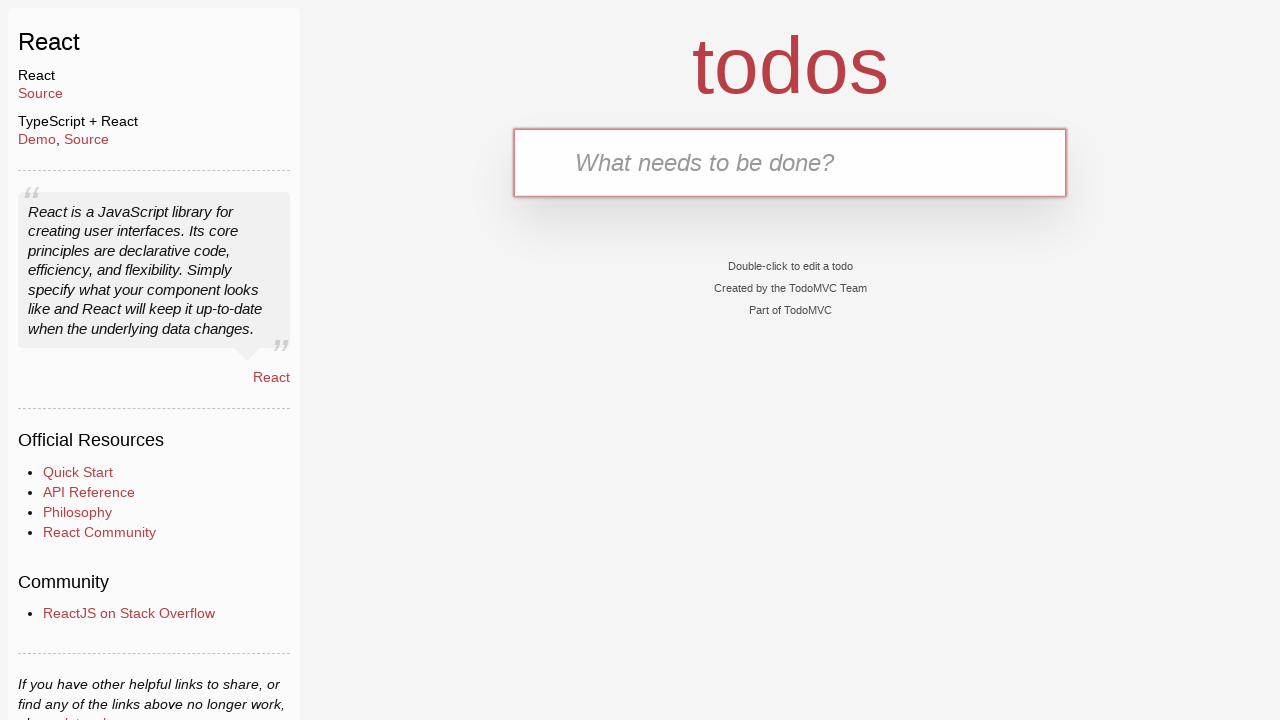

Filled todo input with 'ToDo0' on input.new-todo
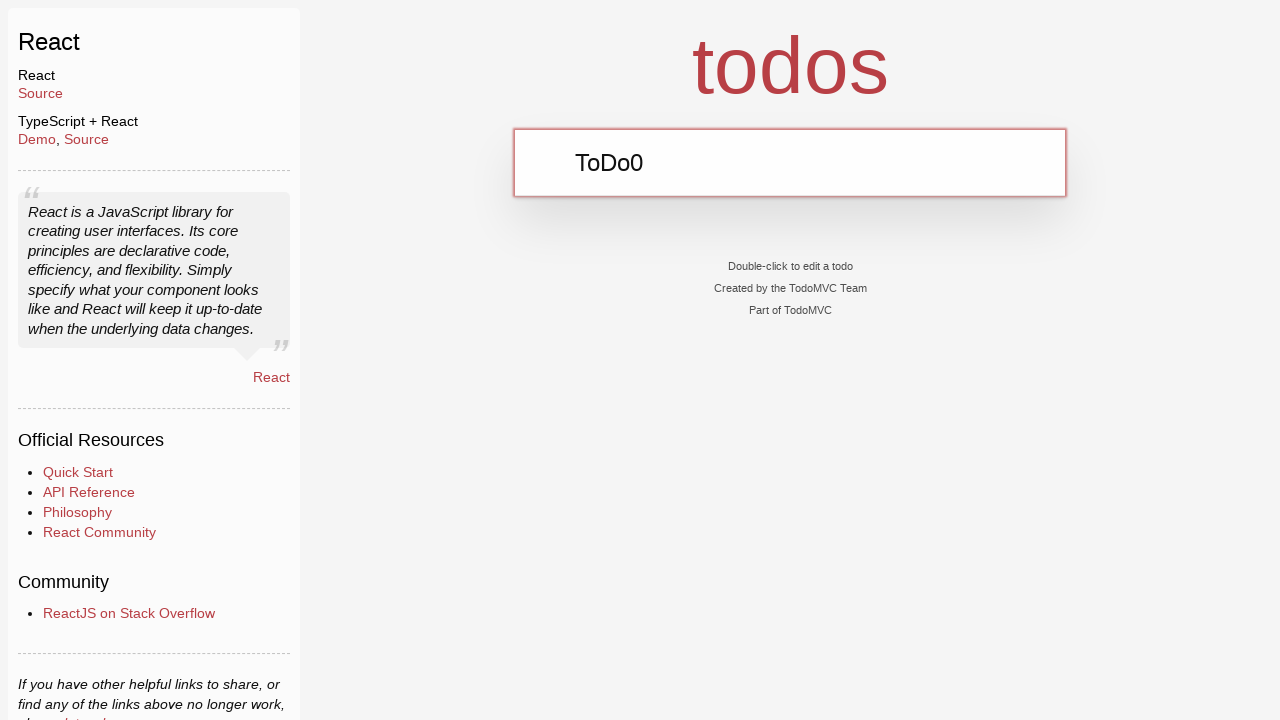

Pressed Enter to add 'ToDo0' to the list on input.new-todo
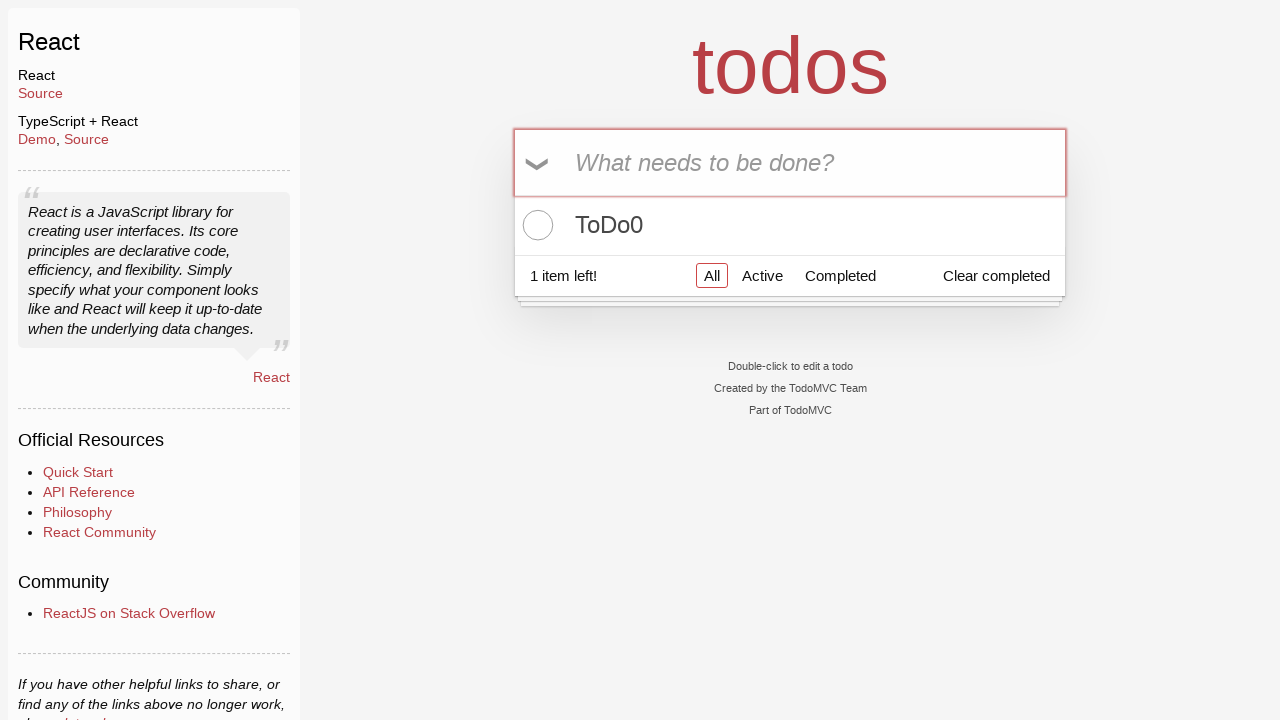

Filled todo input with 'ToDo1' on input.new-todo
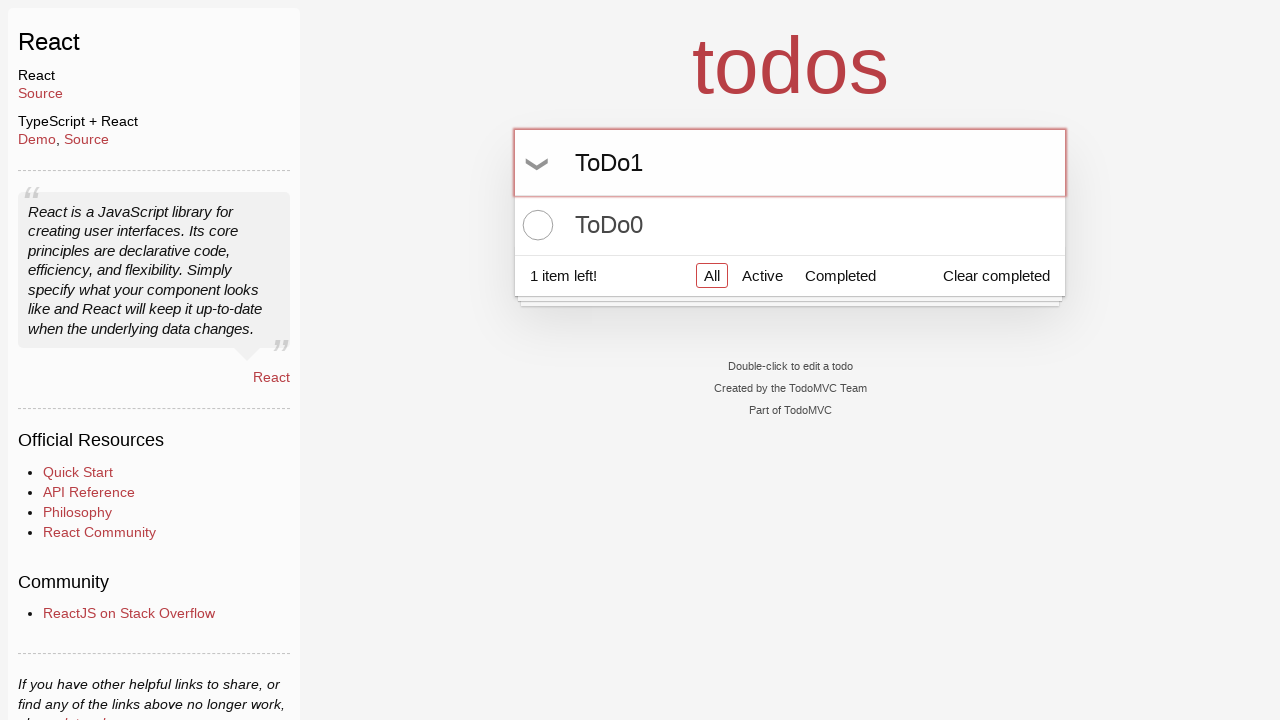

Pressed Enter to add 'ToDo1' to the list on input.new-todo
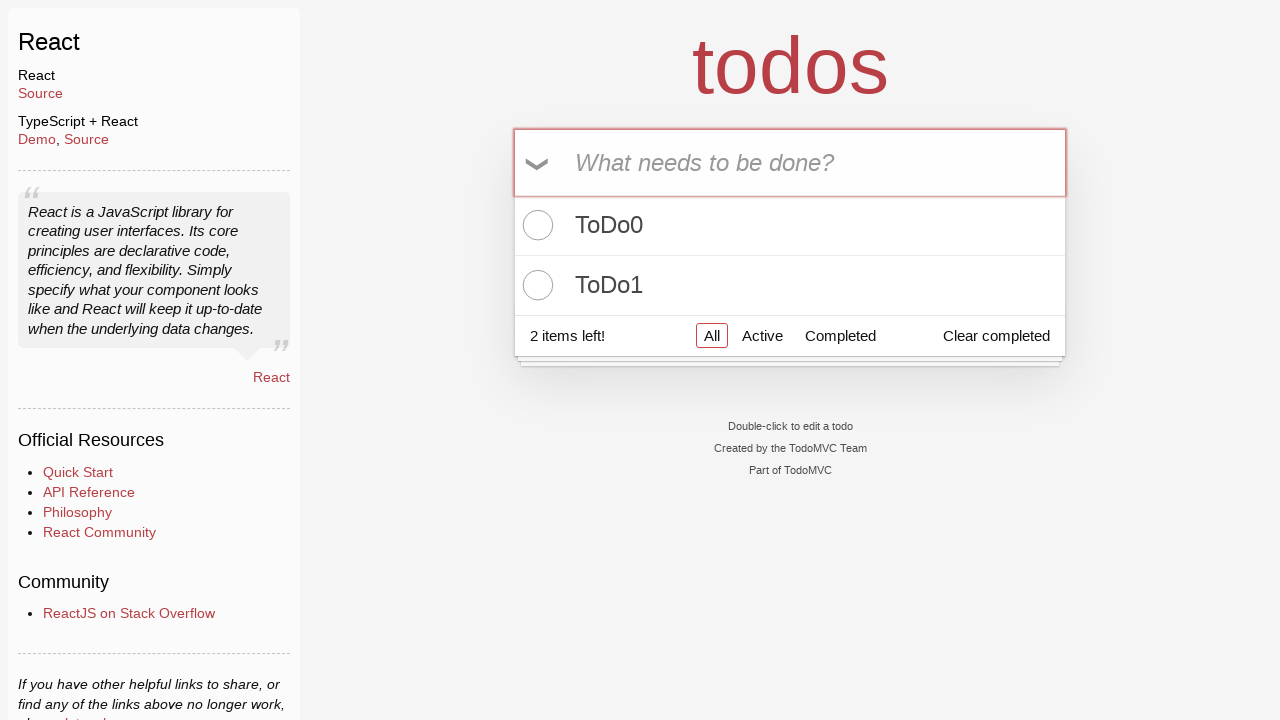

Filled todo input with 'ToDo2' on input.new-todo
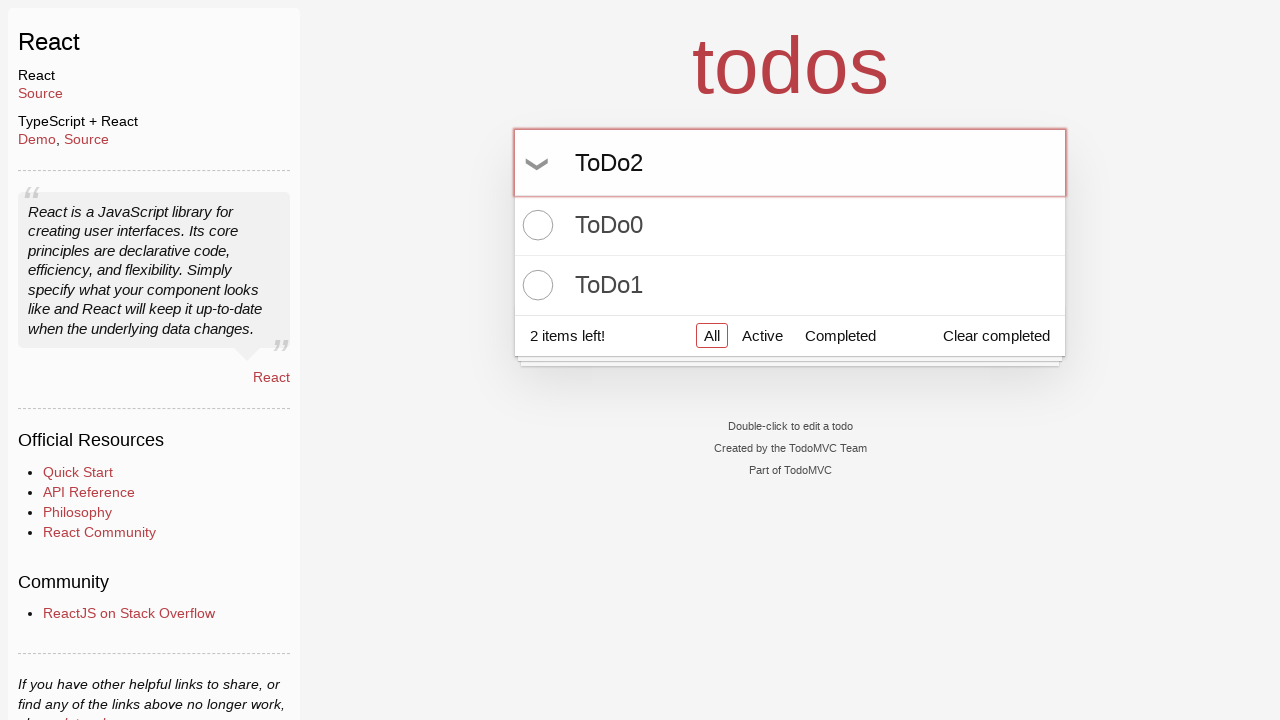

Pressed Enter to add 'ToDo2' to the list on input.new-todo
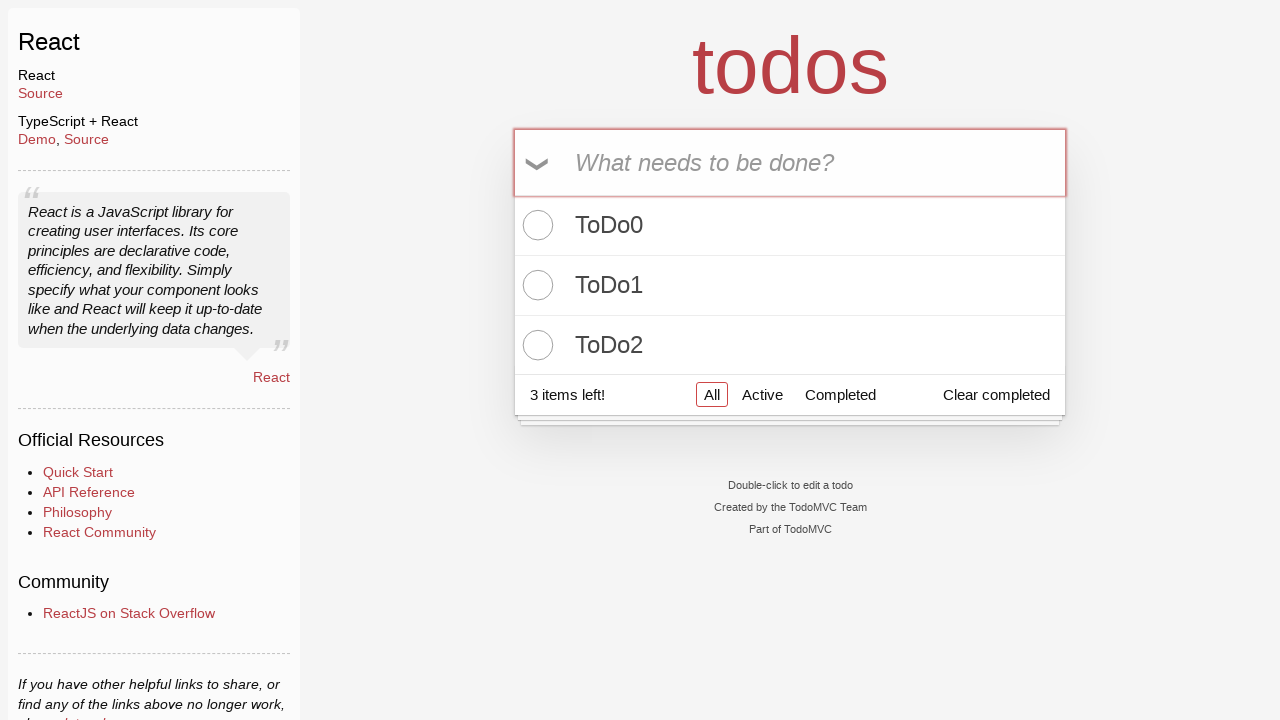

Filled todo input with 'ToDo3' on input.new-todo
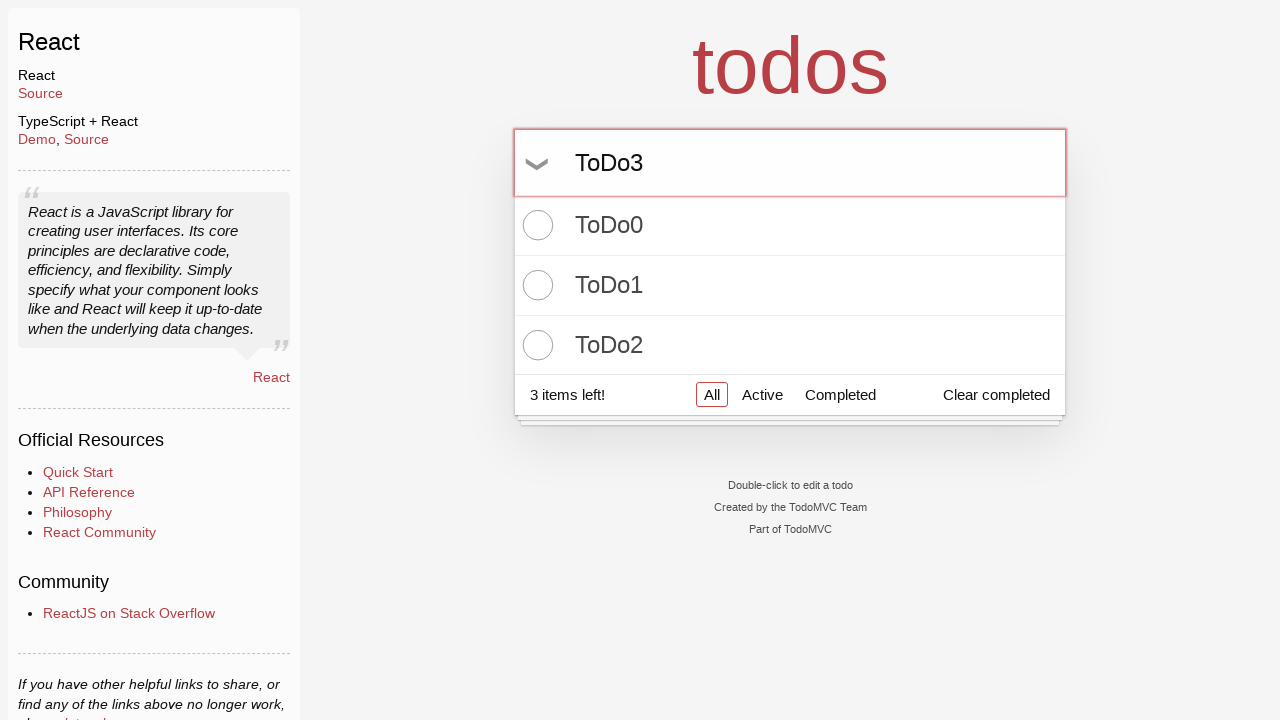

Pressed Enter to add 'ToDo3' to the list on input.new-todo
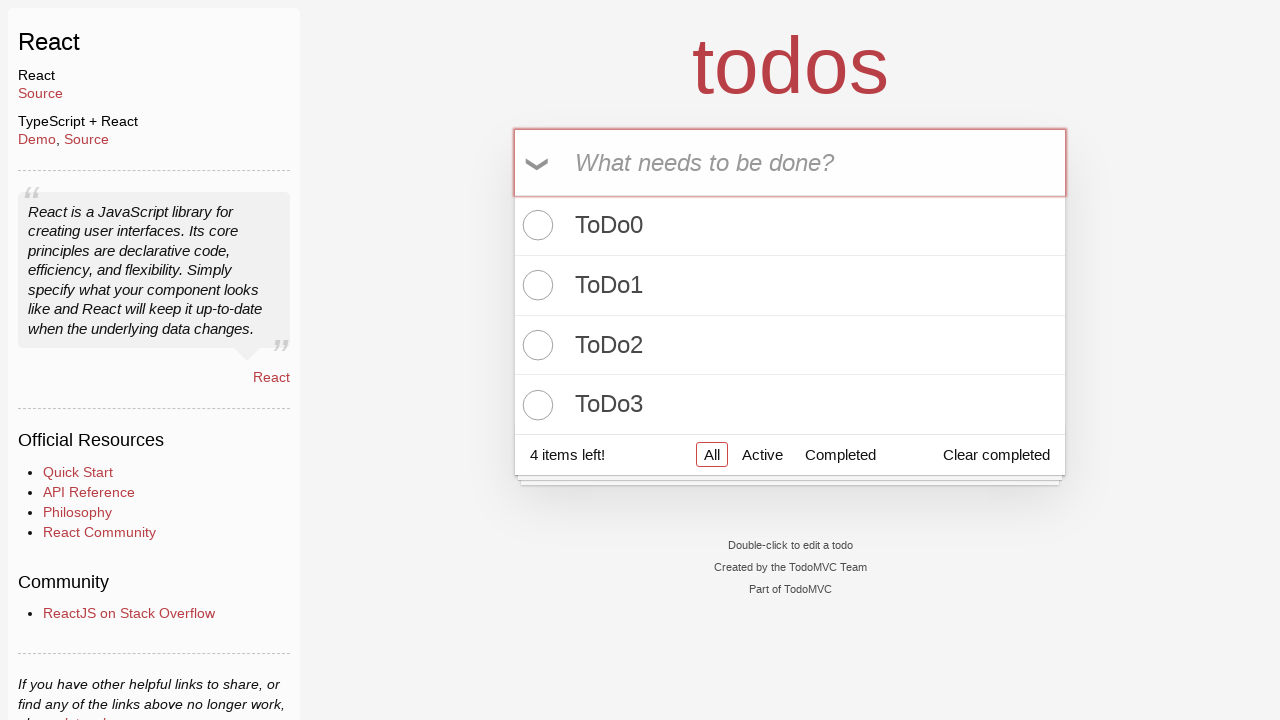

Filled todo input with 'ToDo4' on input.new-todo
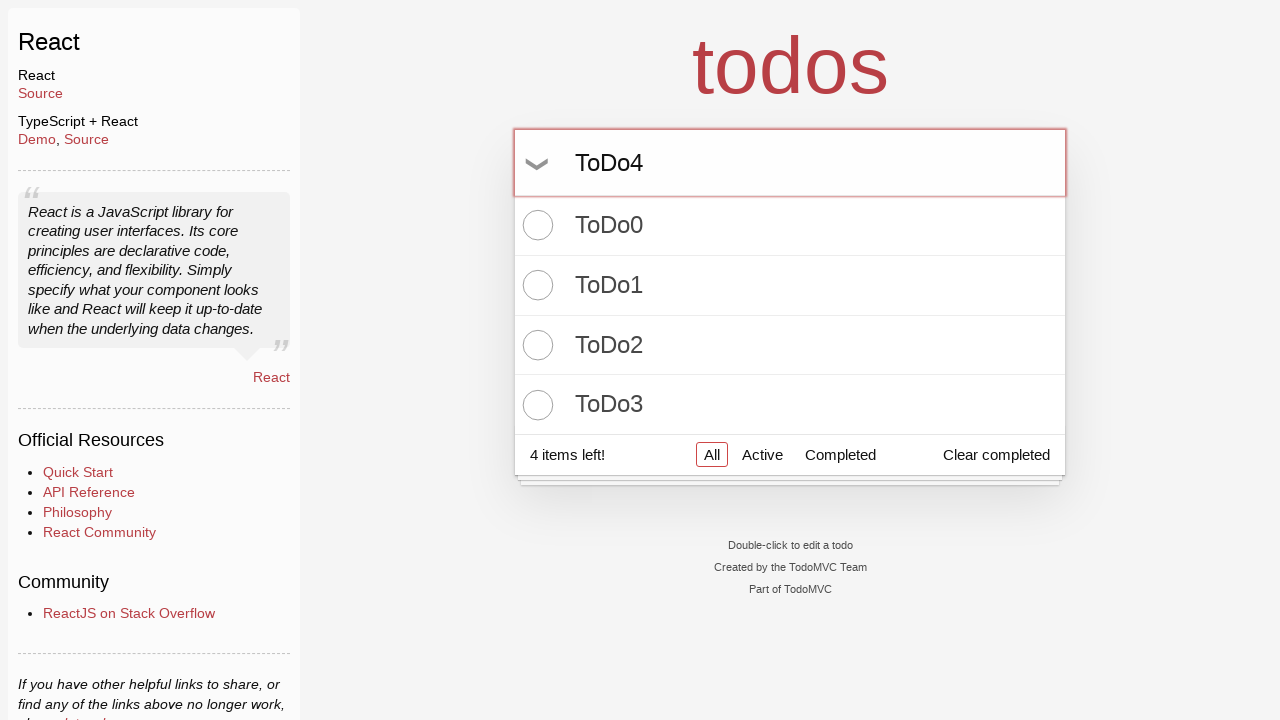

Pressed Enter to add 'ToDo4' to the list on input.new-todo
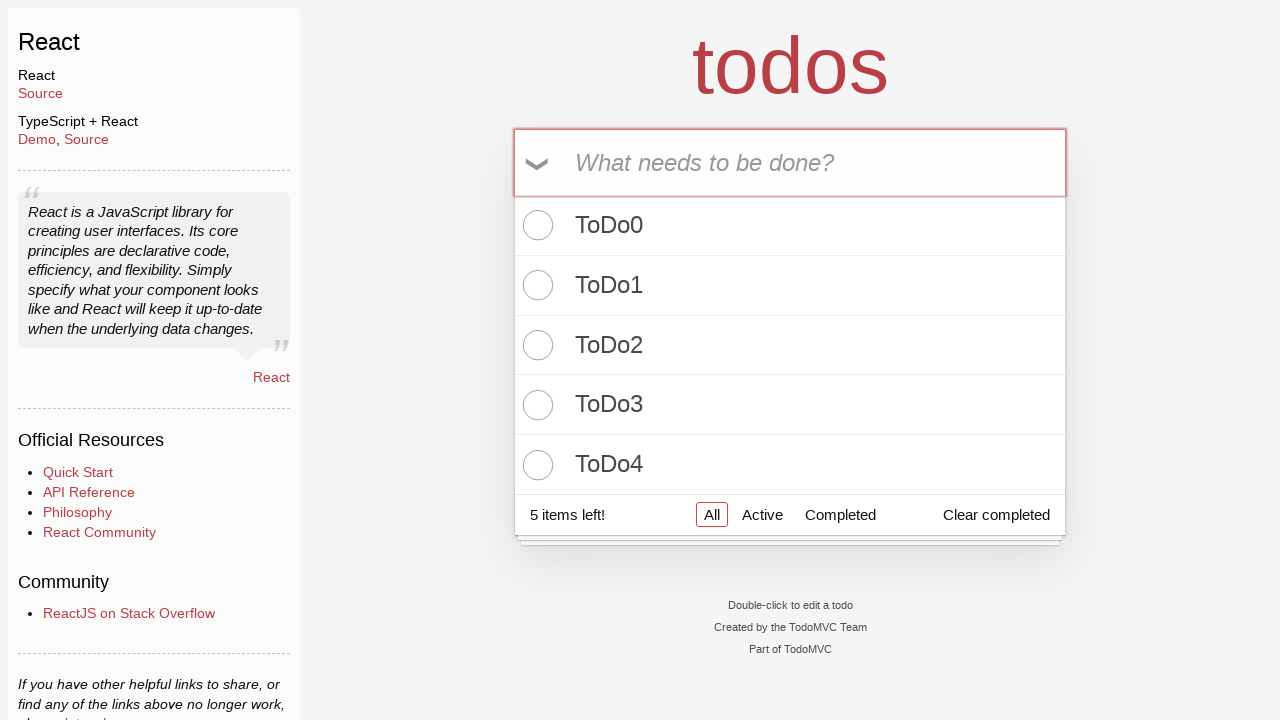

Filled todo input with 'ToDo5' on input.new-todo
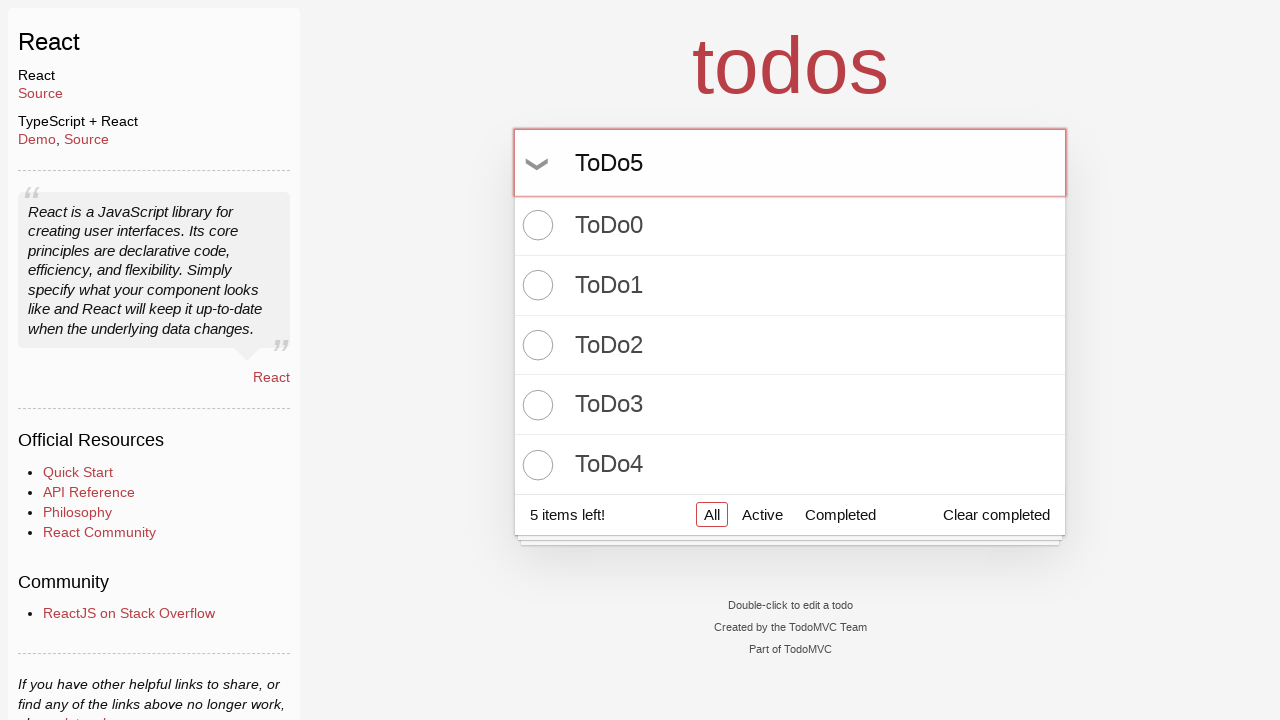

Pressed Enter to add 'ToDo5' to the list on input.new-todo
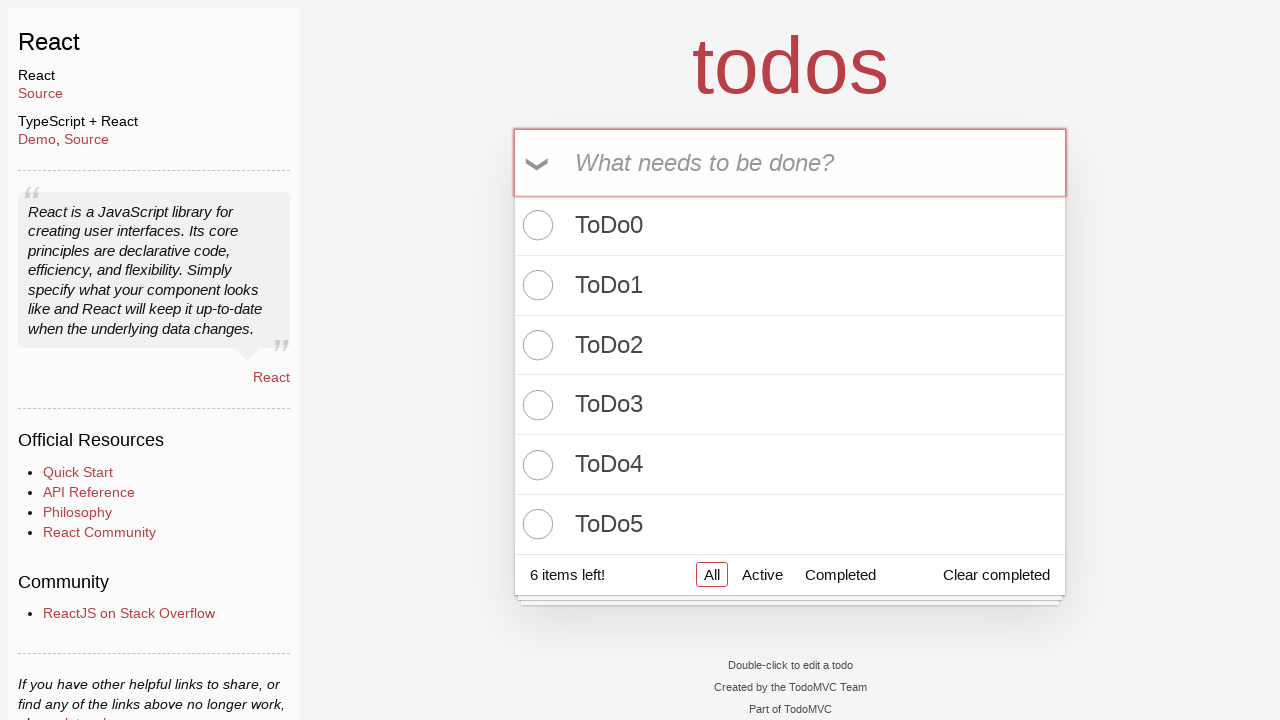

Filled todo input with 'ToDo6' on input.new-todo
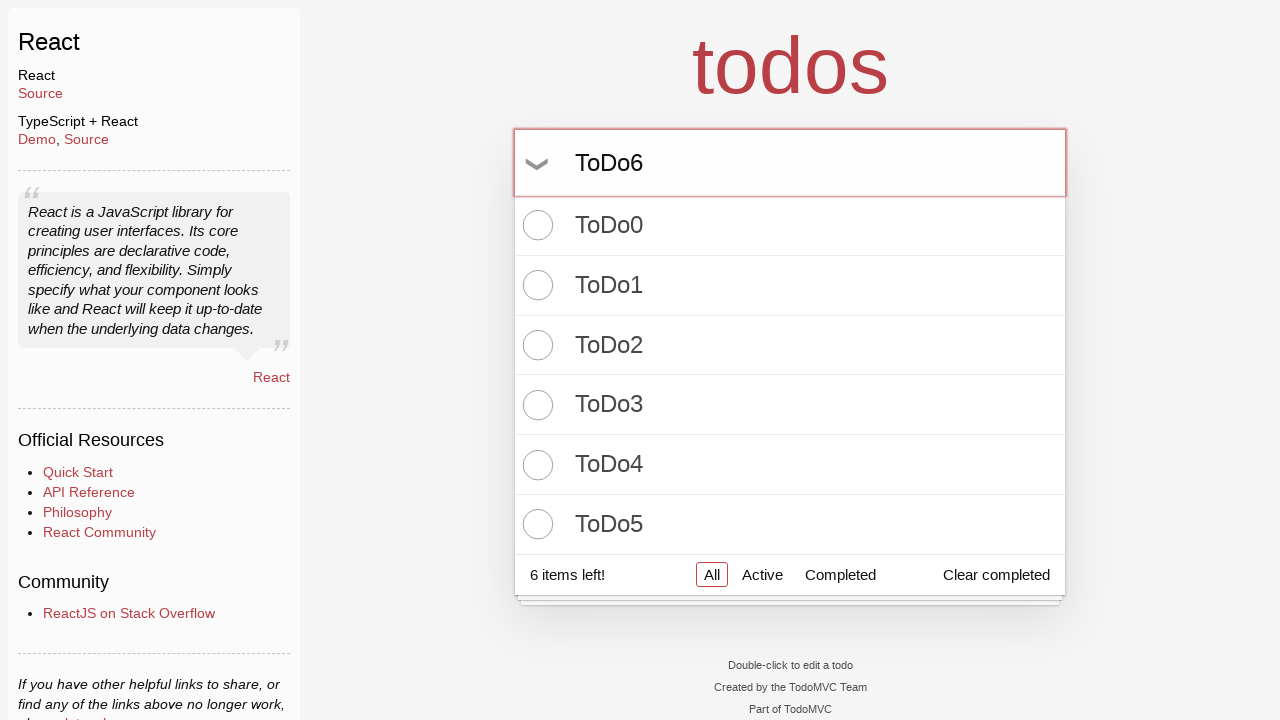

Pressed Enter to add 'ToDo6' to the list on input.new-todo
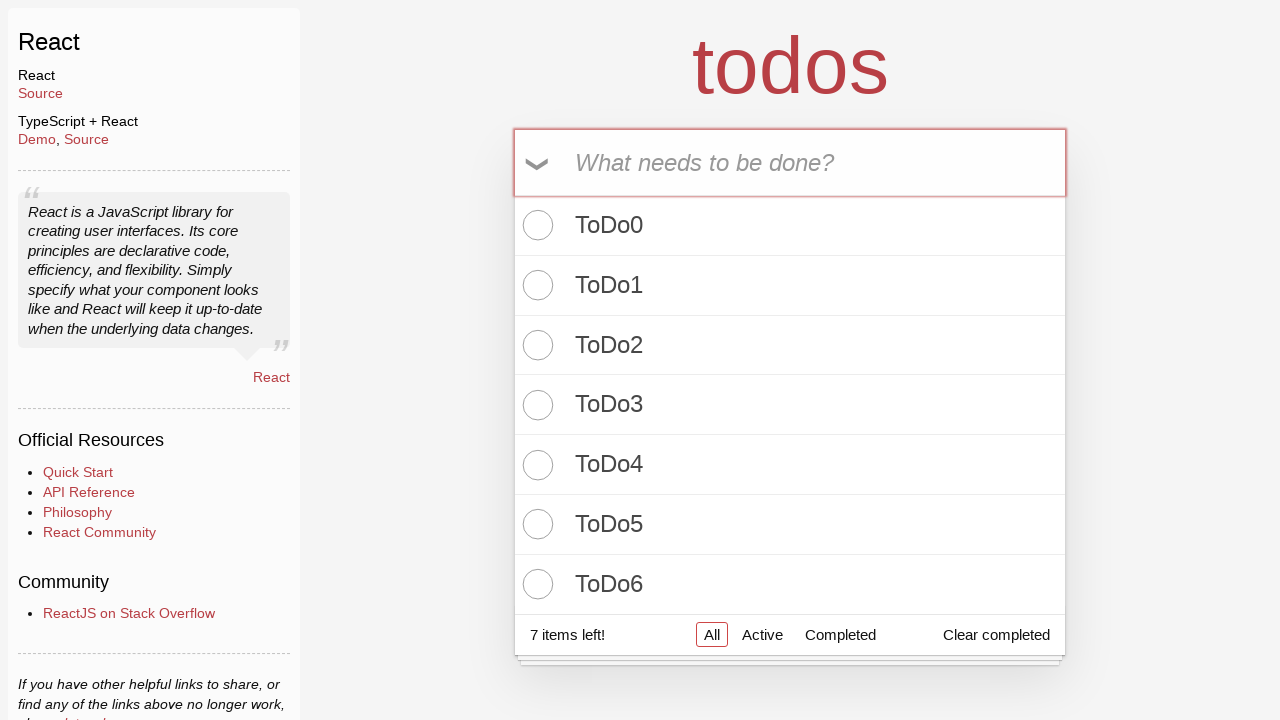

Filled todo input with 'ToDo7' on input.new-todo
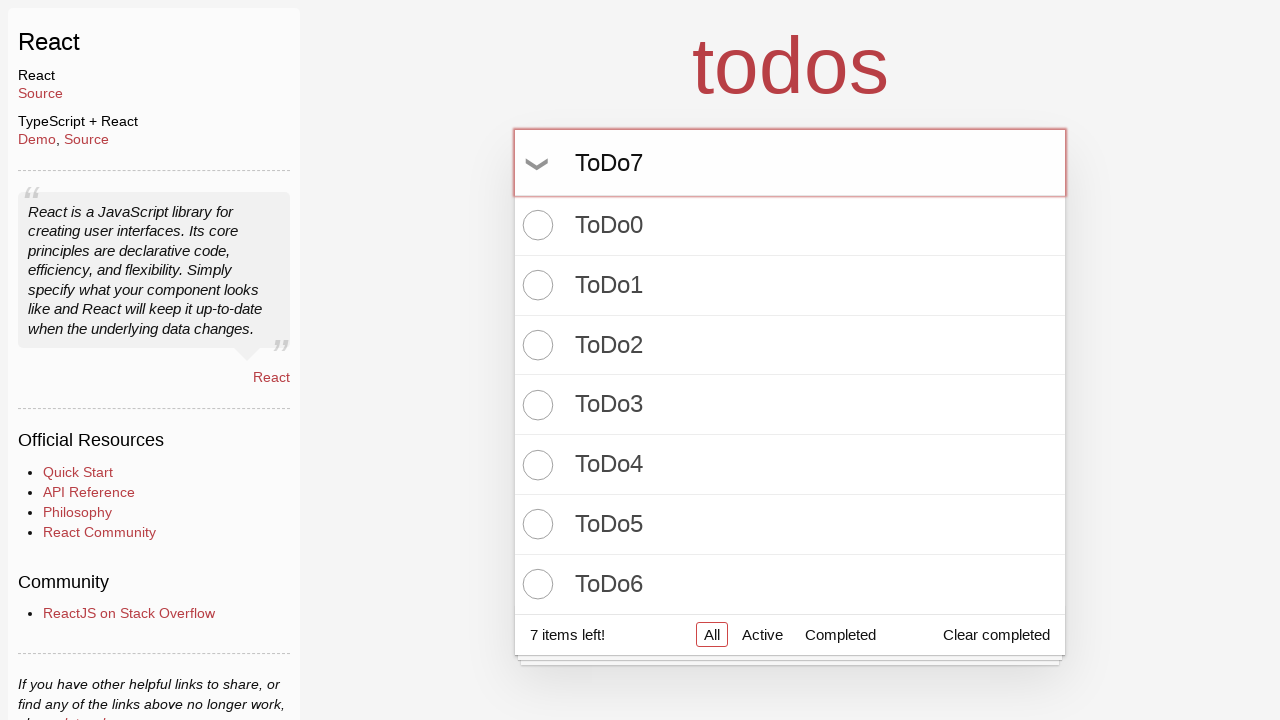

Pressed Enter to add 'ToDo7' to the list on input.new-todo
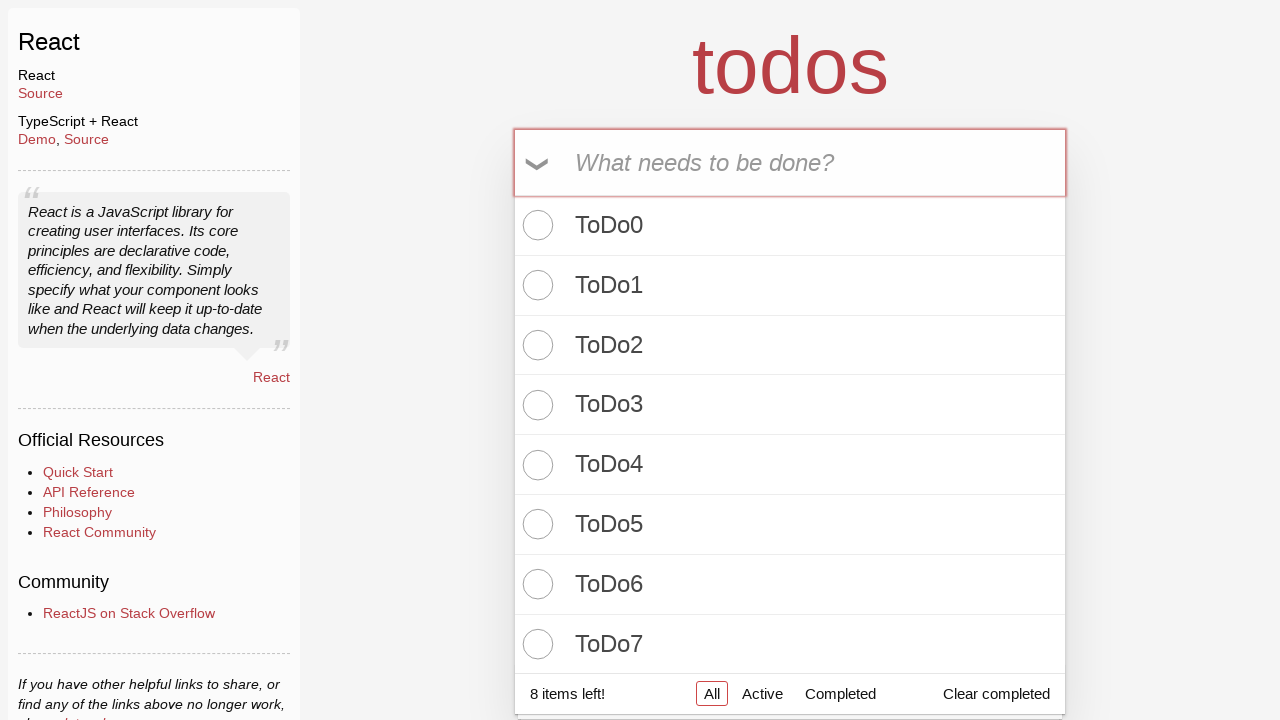

Filled todo input with 'ToDo8' on input.new-todo
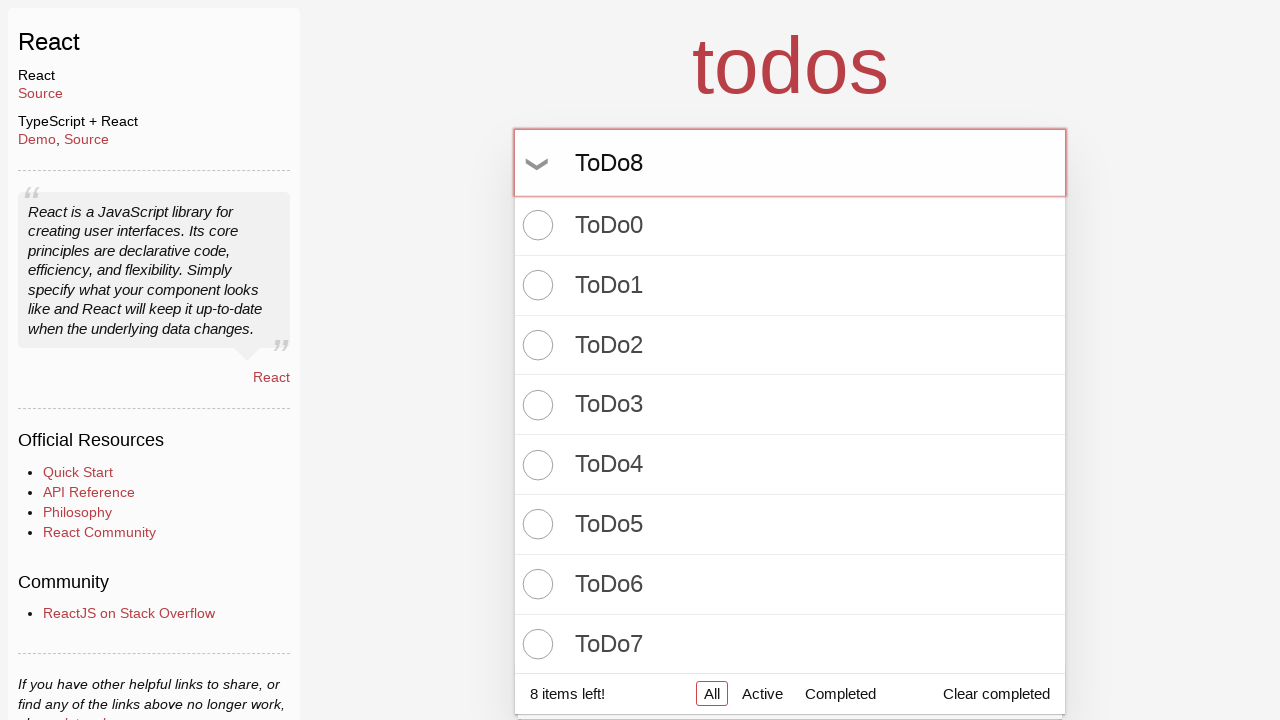

Pressed Enter to add 'ToDo8' to the list on input.new-todo
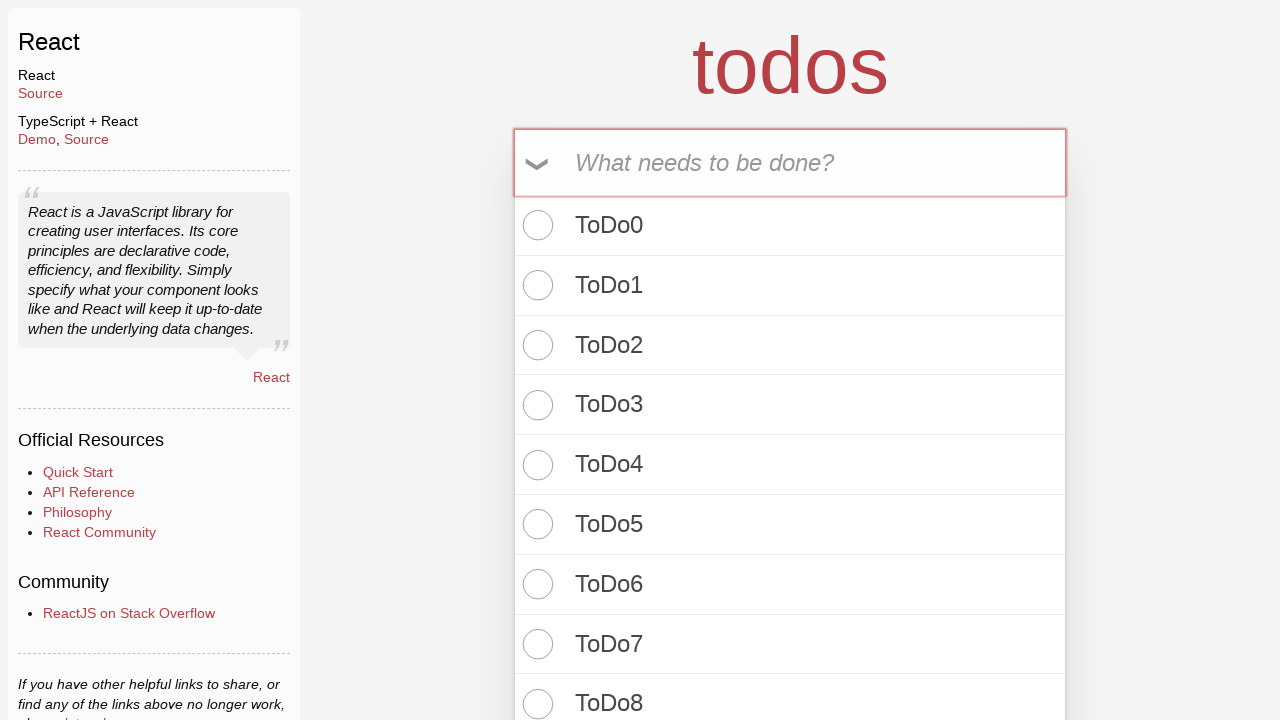

Filled todo input with 'ToDo9' on input.new-todo
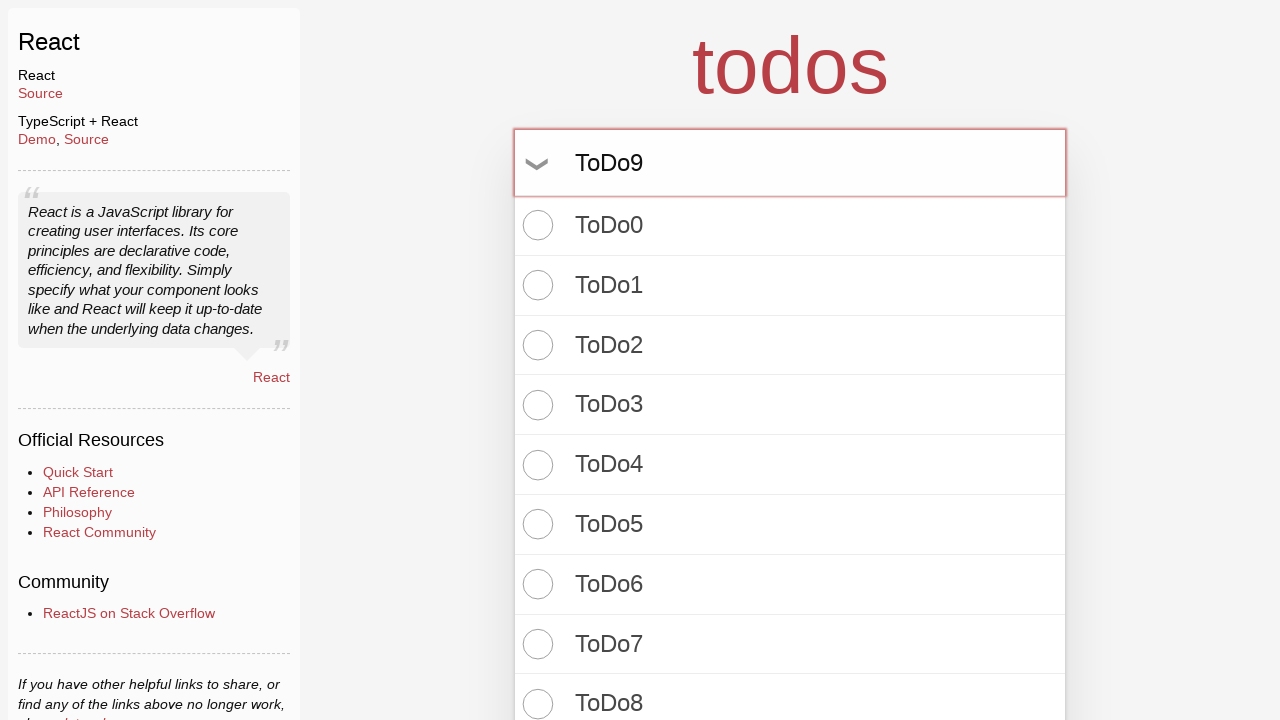

Pressed Enter to add 'ToDo9' to the list on input.new-todo
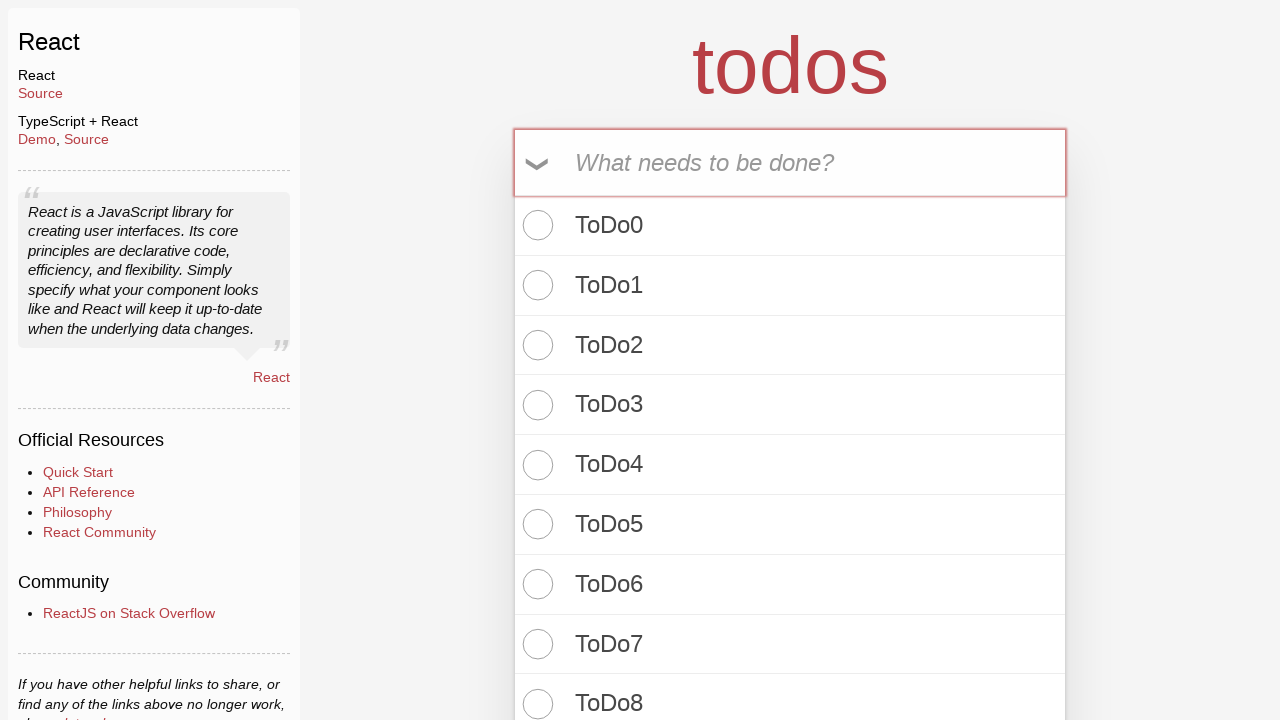

Verified that 10 items are in the todo list
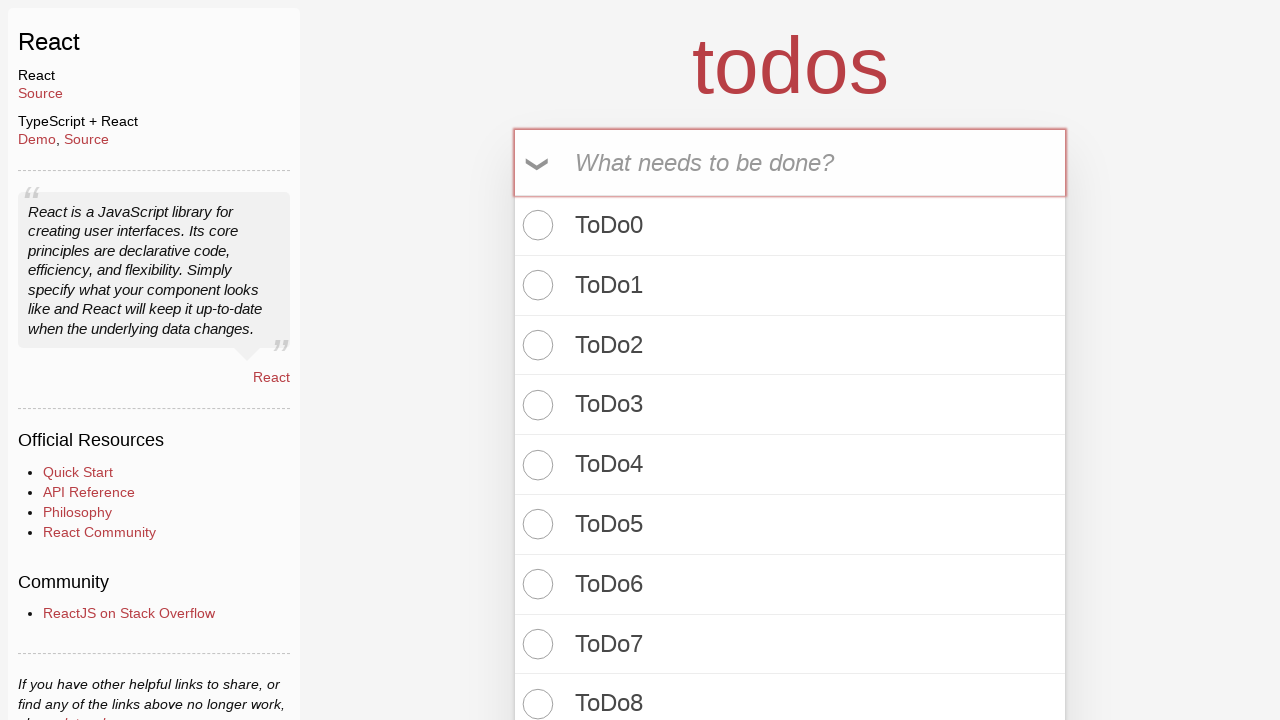

Verified that 10 todo items are displayed in the DOM
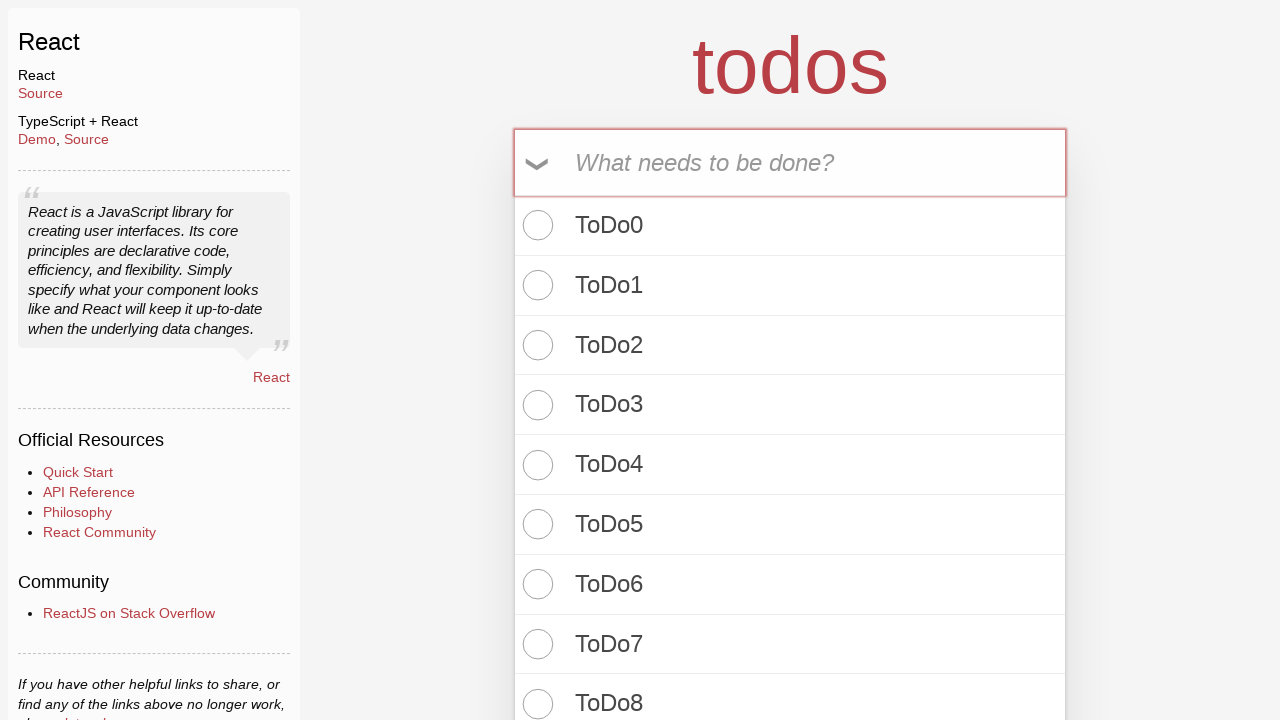

Toggled 'ToDo0' as completed at (535, 225) on //li[.//label[contains(text(), 'ToDo0')]]//input[@class='toggle']
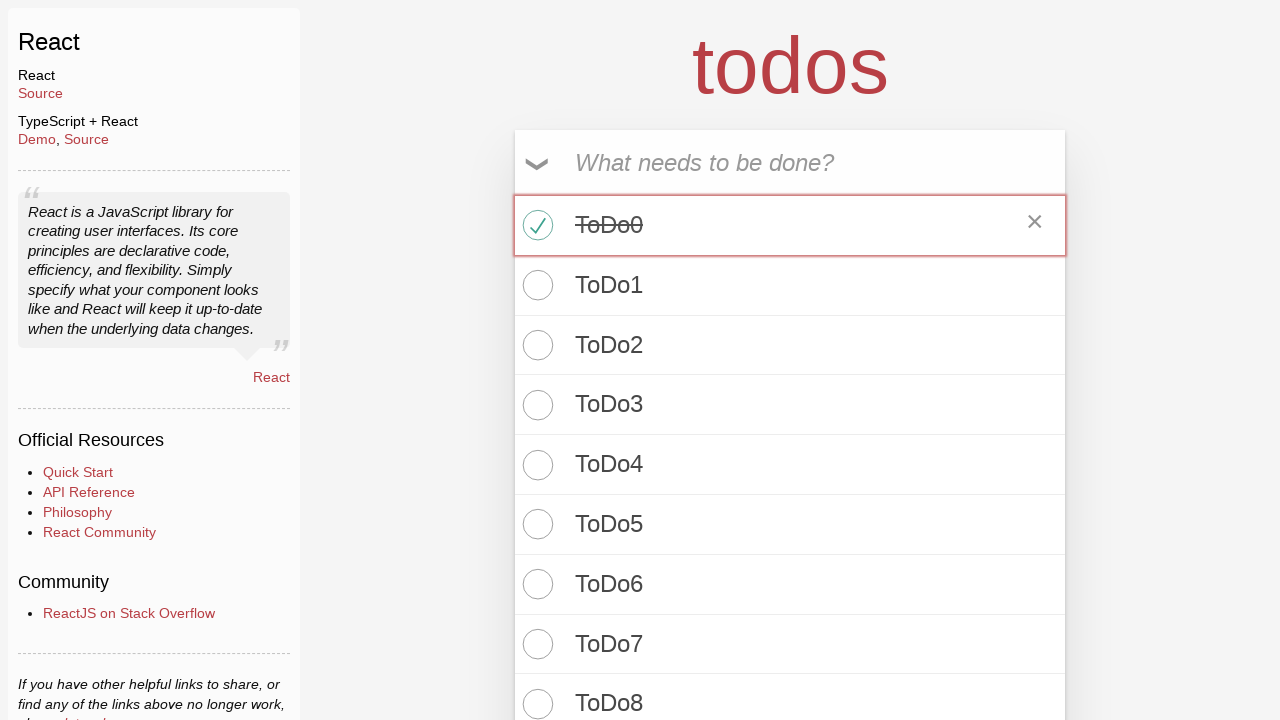

Toggled 'ToDo1' as completed at (535, 285) on //li[.//label[contains(text(), 'ToDo1')]]//input[@class='toggle']
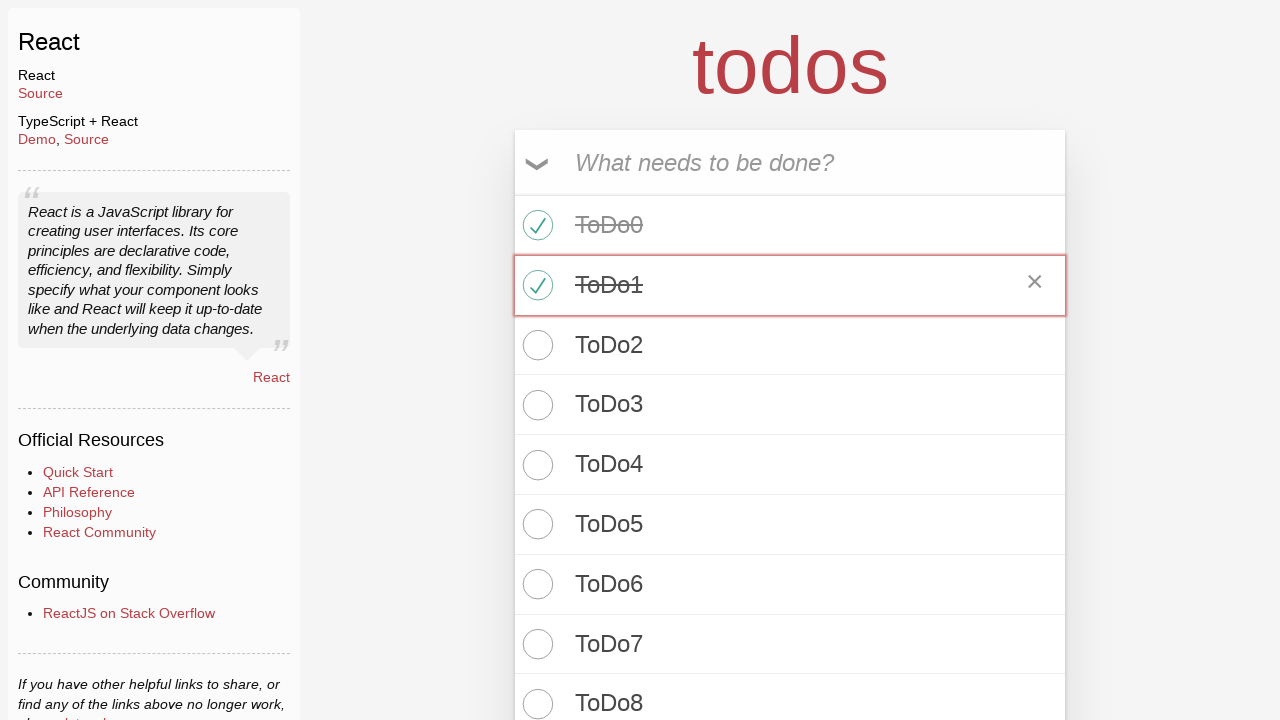

Toggled 'ToDo2' as completed at (535, 345) on //li[.//label[contains(text(), 'ToDo2')]]//input[@class='toggle']
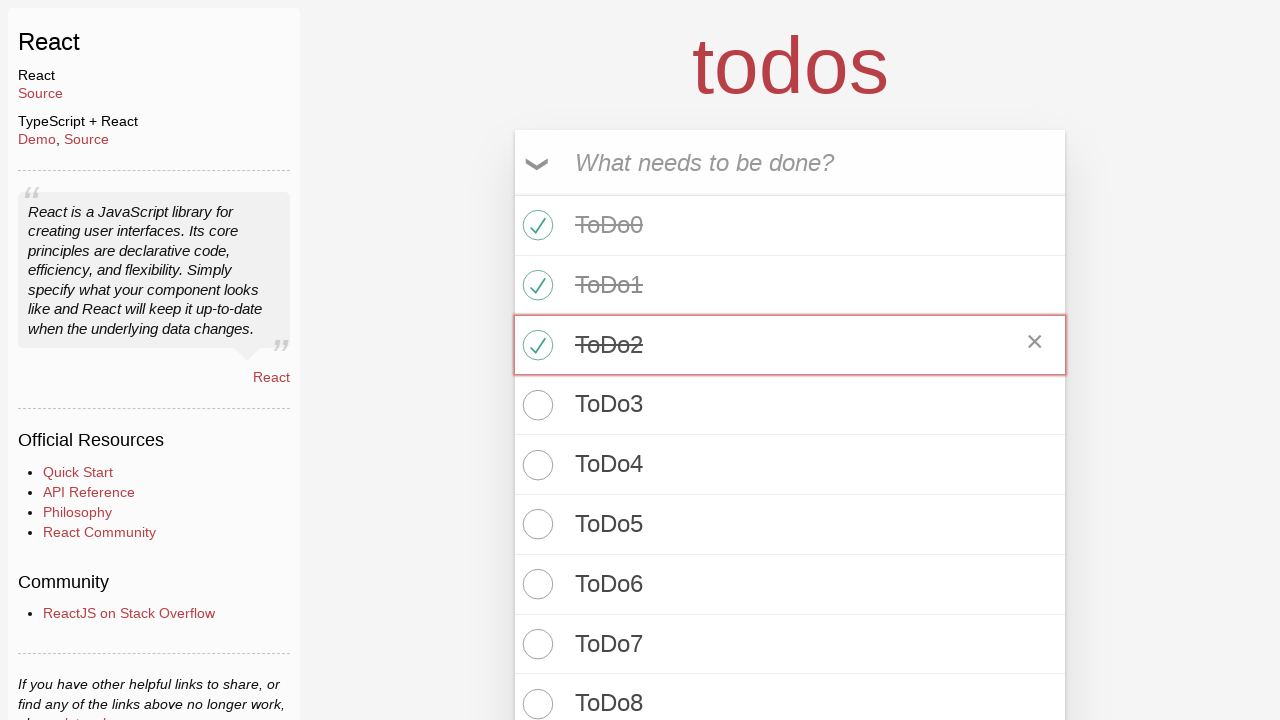

Toggled 'ToDo3' as completed at (535, 405) on //li[.//label[contains(text(), 'ToDo3')]]//input[@class='toggle']
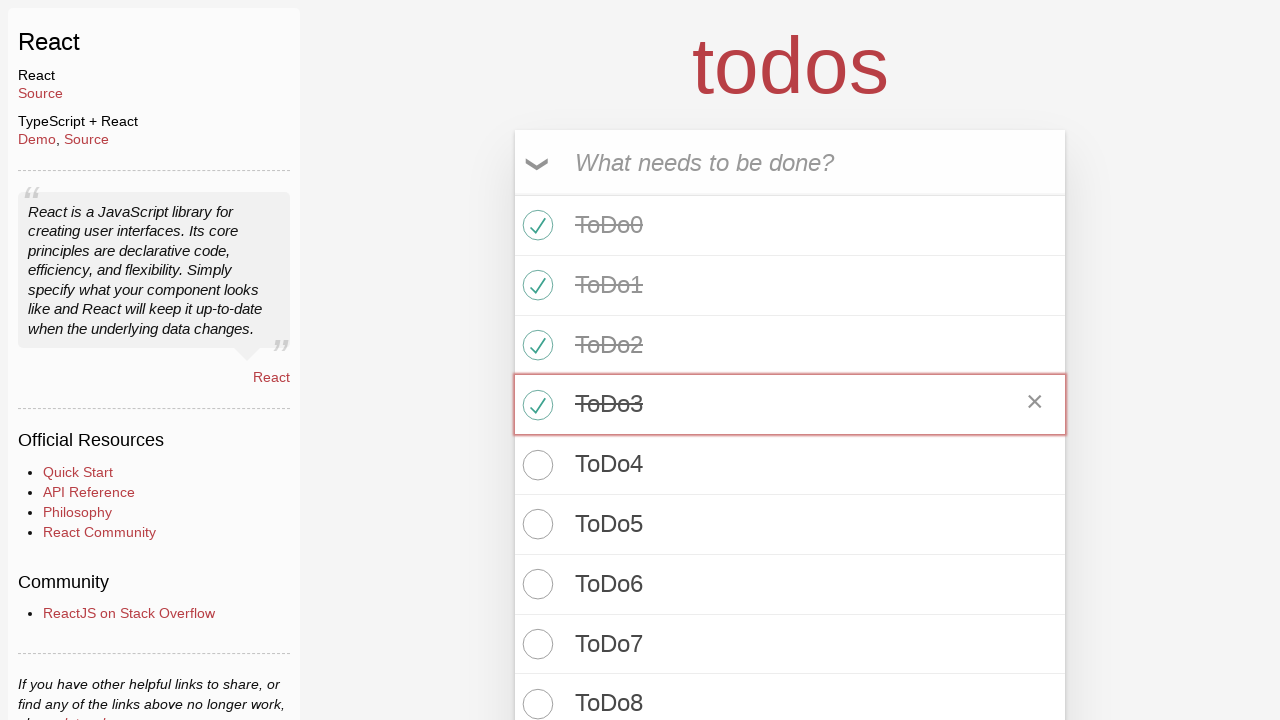

Toggled 'ToDo4' as completed at (535, 465) on //li[.//label[contains(text(), 'ToDo4')]]//input[@class='toggle']
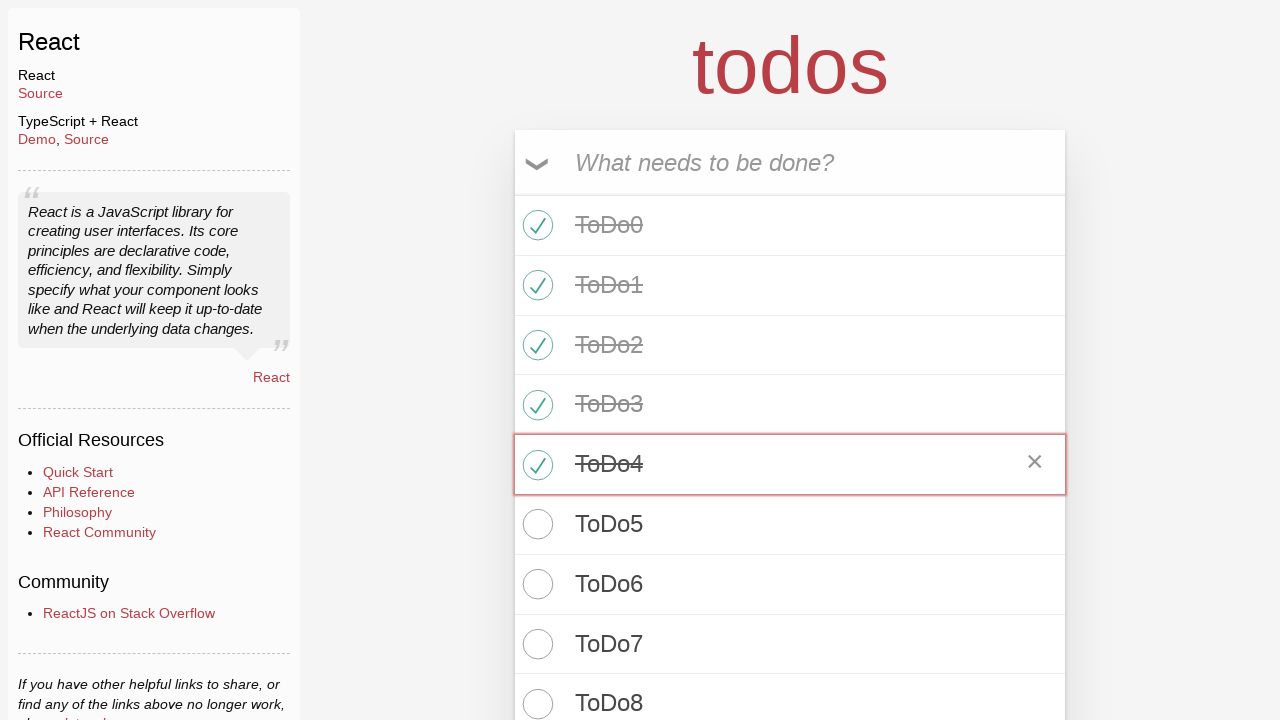

Verified that 5 items are left to complete
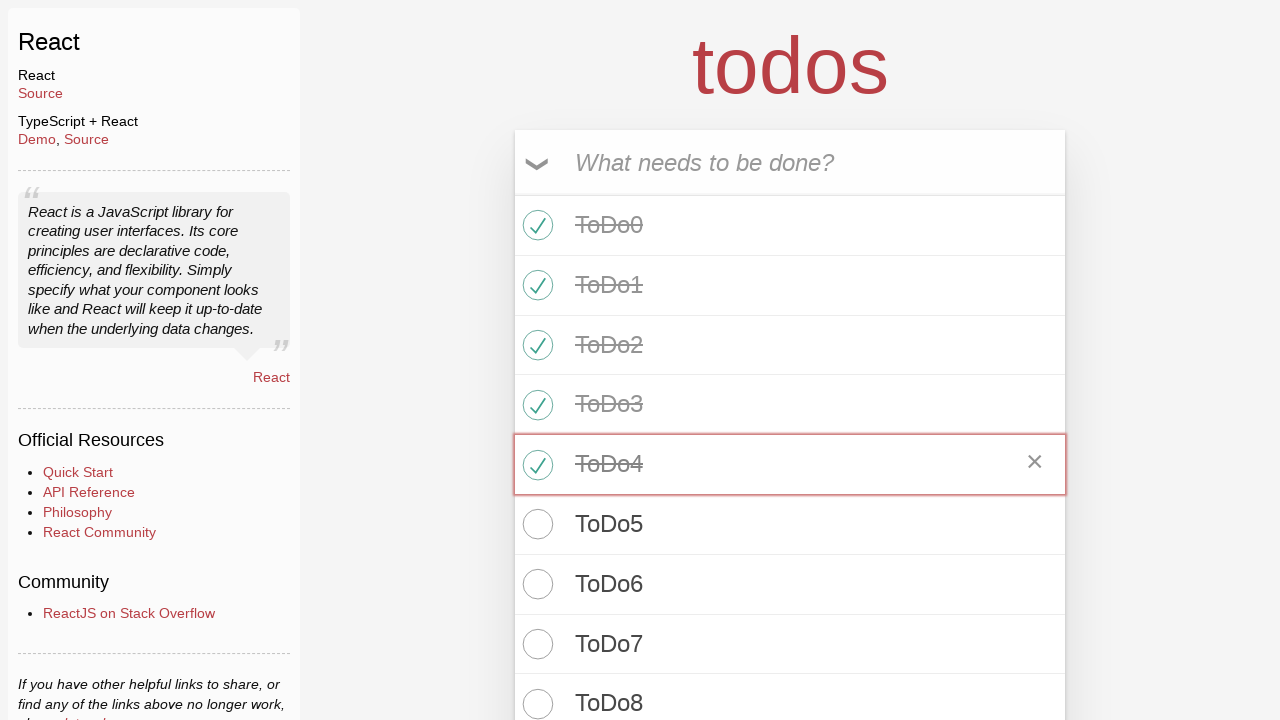

Verified that 10 todo items are still displayed (5 completed, 5 active)
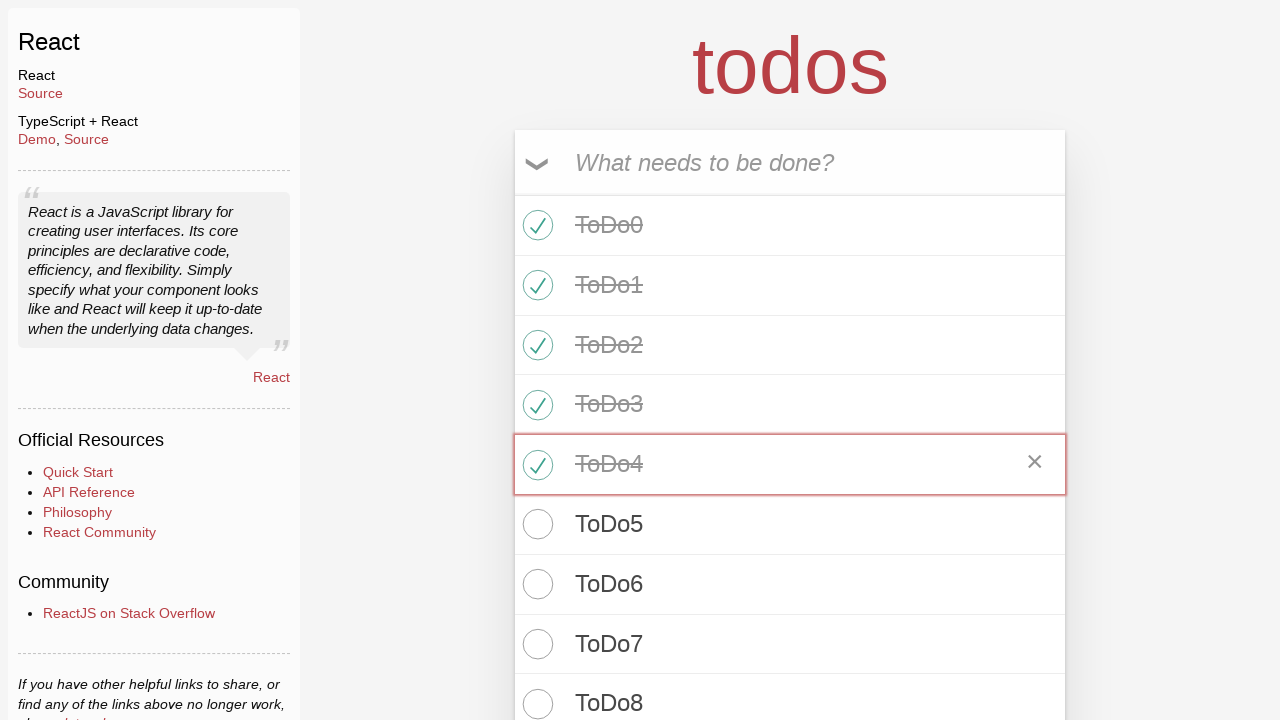

Clicked 'Clear completed' button to remove completed todos at (996, 568) on button.clear-completed
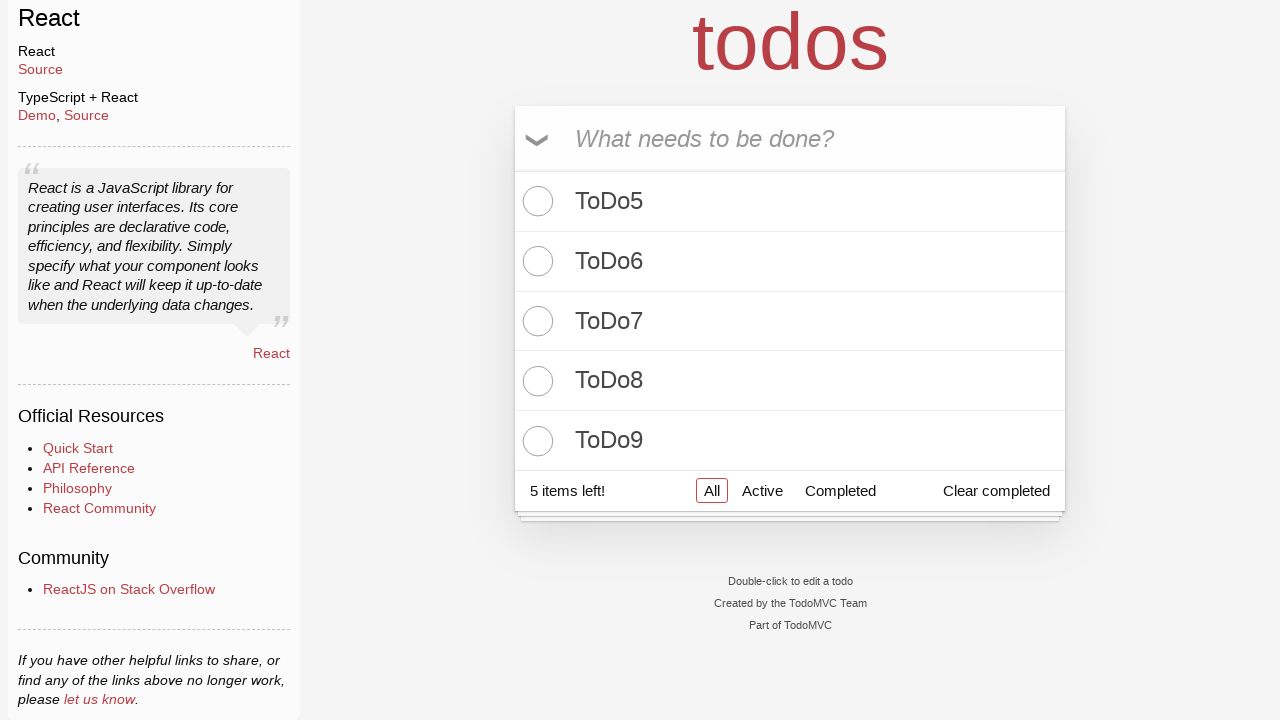

Verified that 5 items are left to complete after clearing
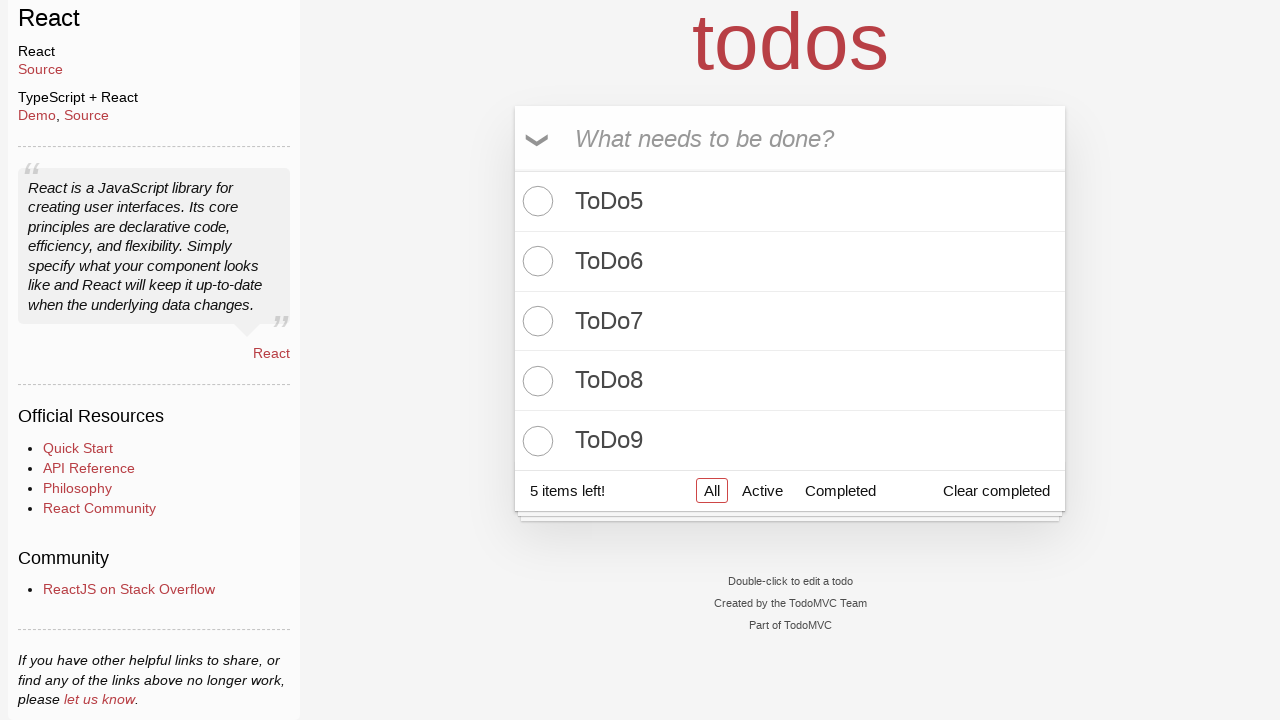

Verified that 5 todo items remain in the list (only active items)
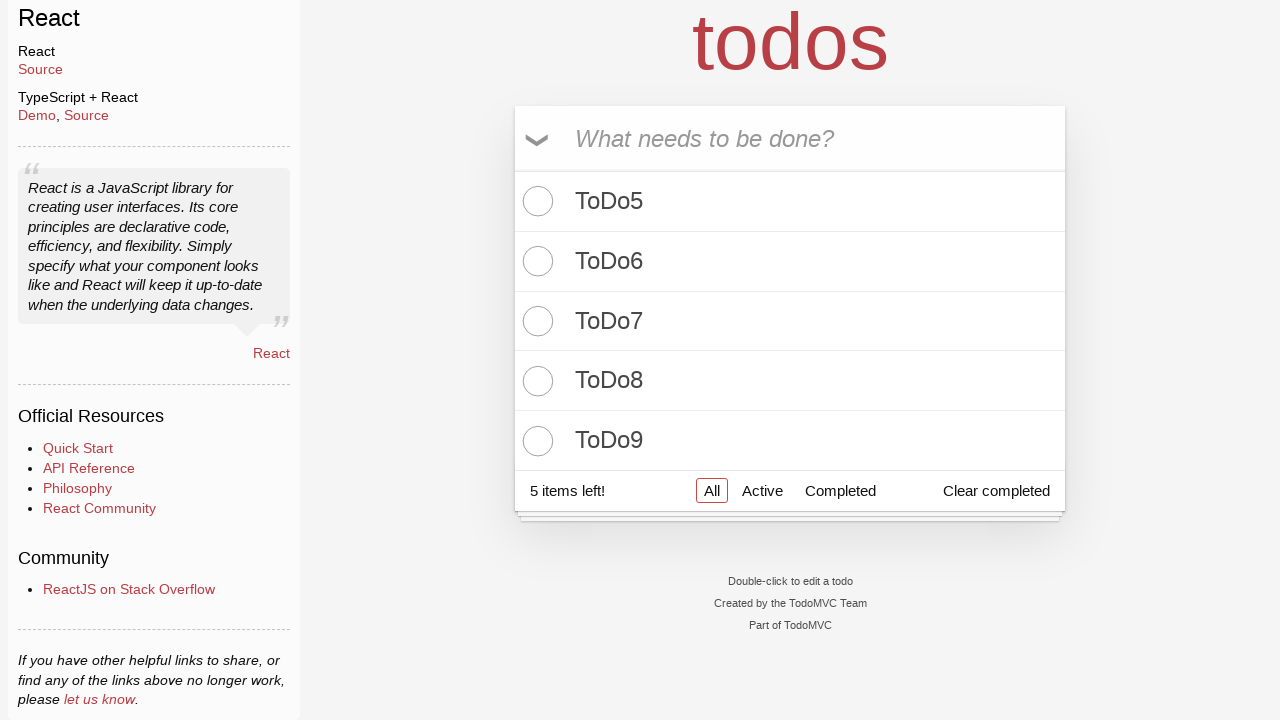

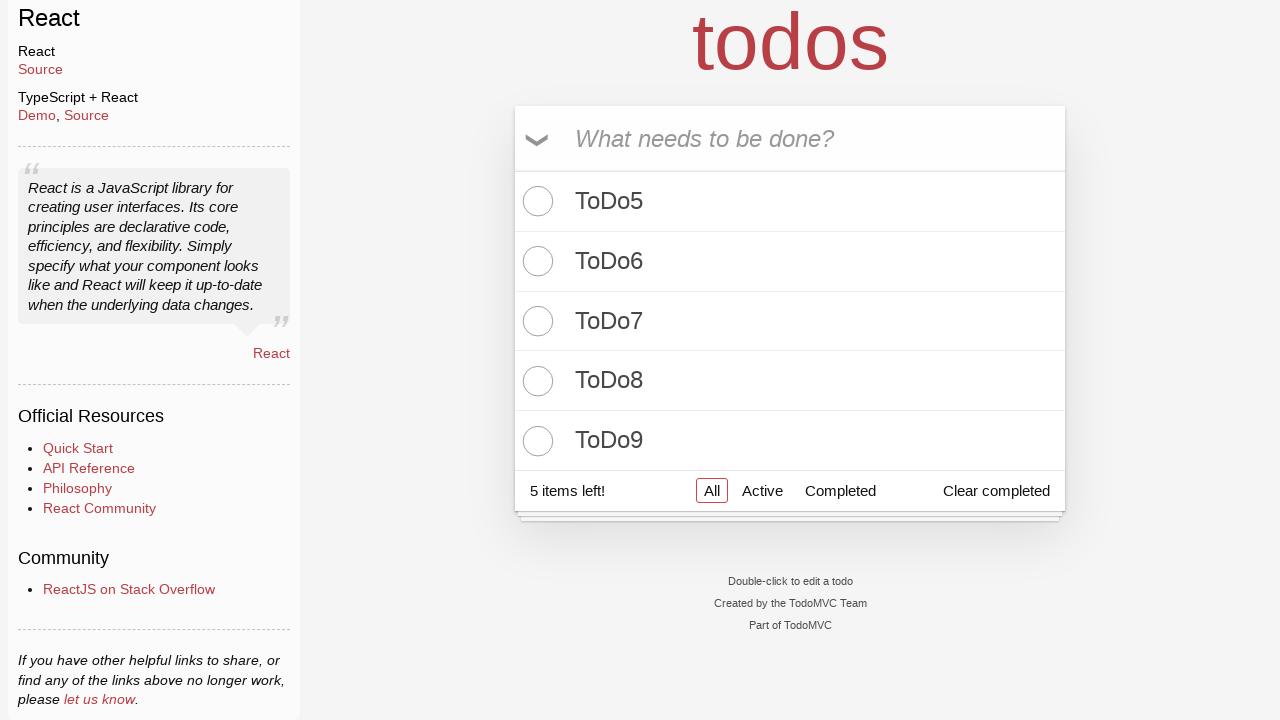